Tests submitting an empty feedback form and verifies the confirmation page shows empty/null values with correctly colored Yes (green) and No (red) buttons.

Starting URL: https://kristinek.github.io/site/tasks/provide_feedback

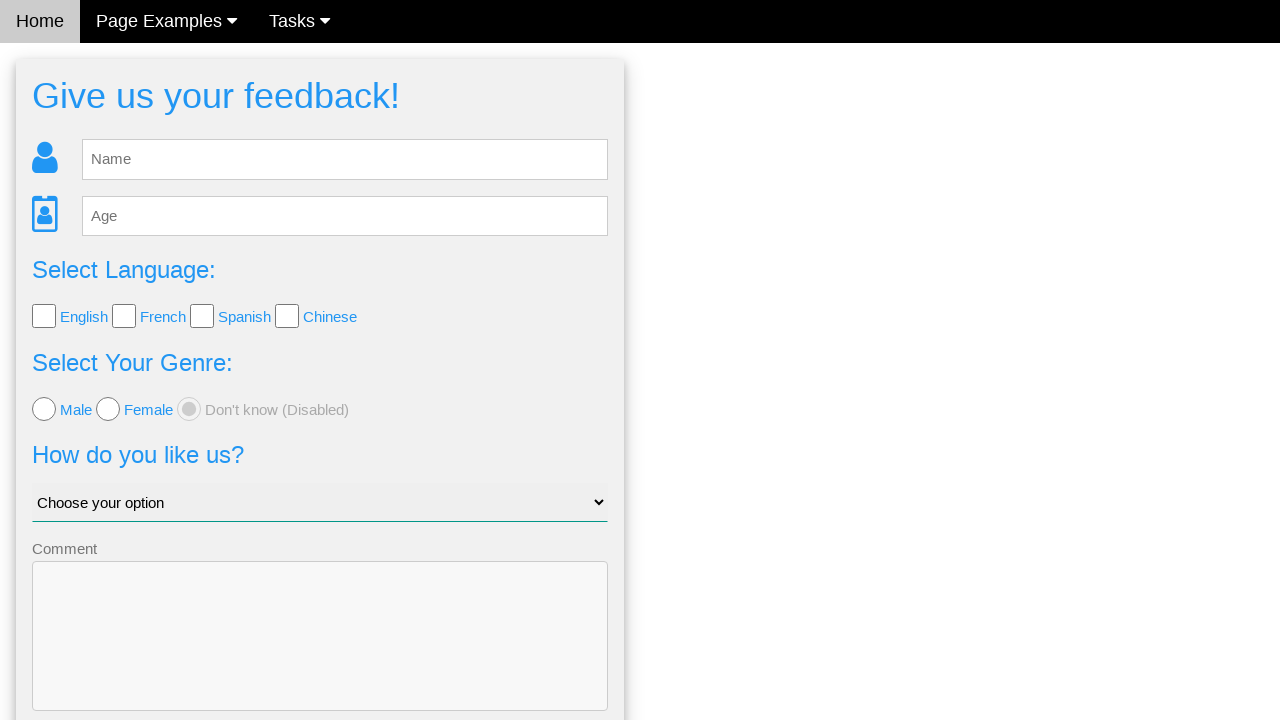

Clicked Send button without entering any data at (320, 656) on .w3-blue
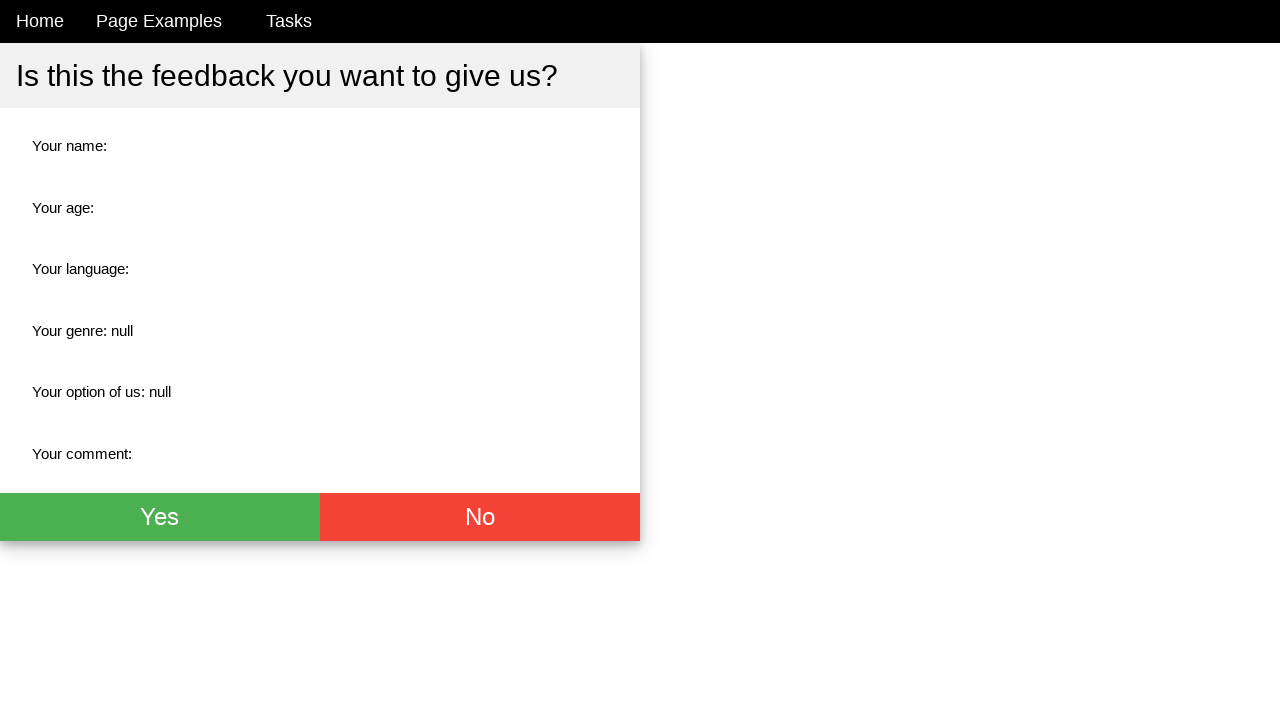

Confirmation page loaded with green button visible
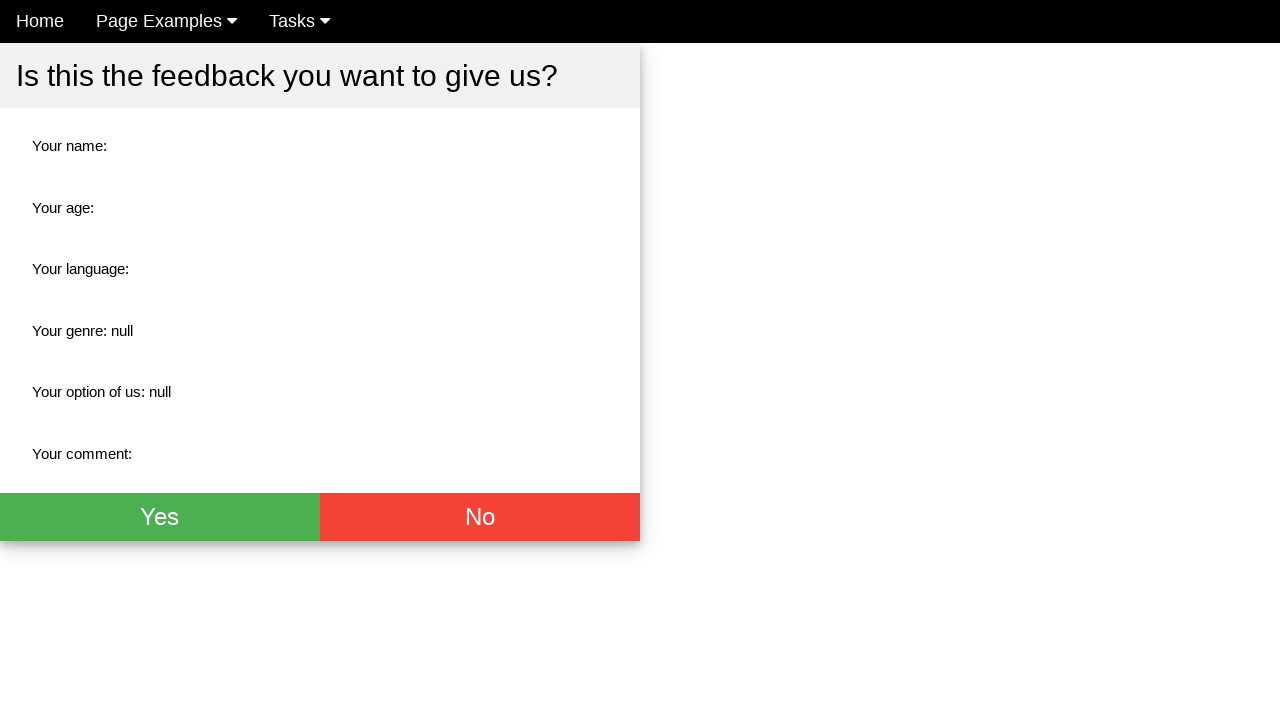

Retrieved all span elements from confirmation page
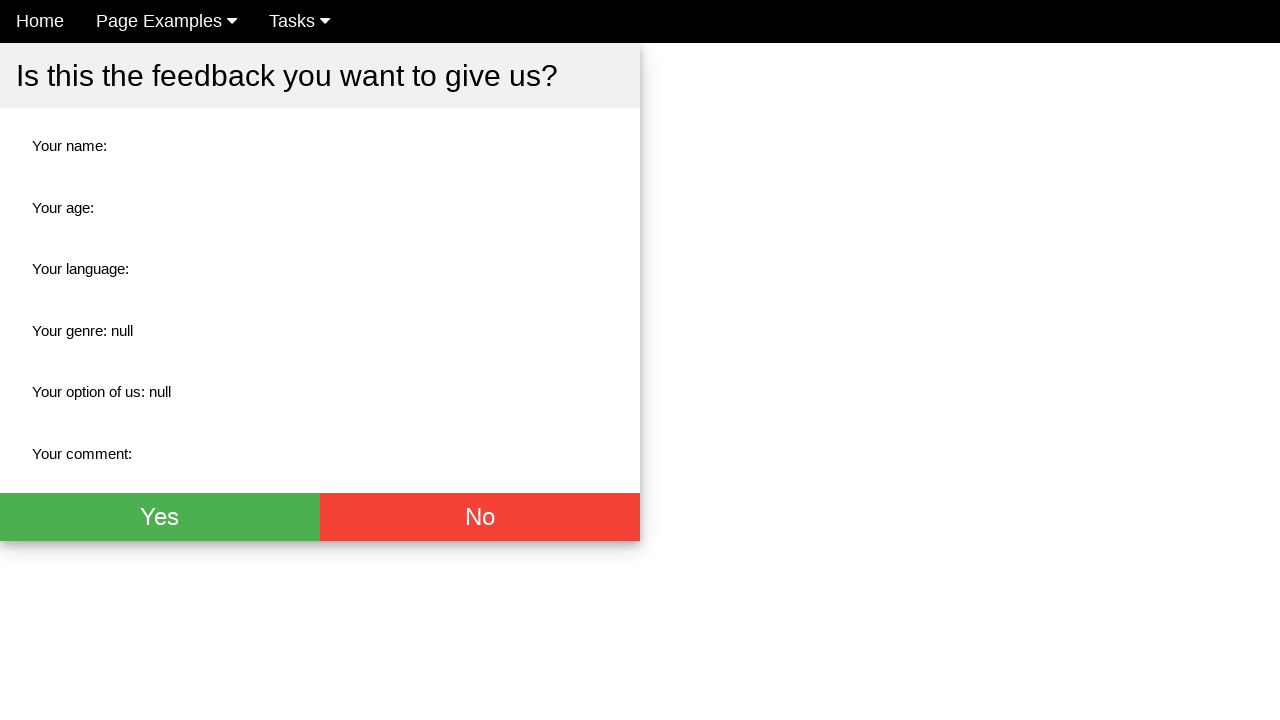

Verified span field is empty or 'null' (text: '')
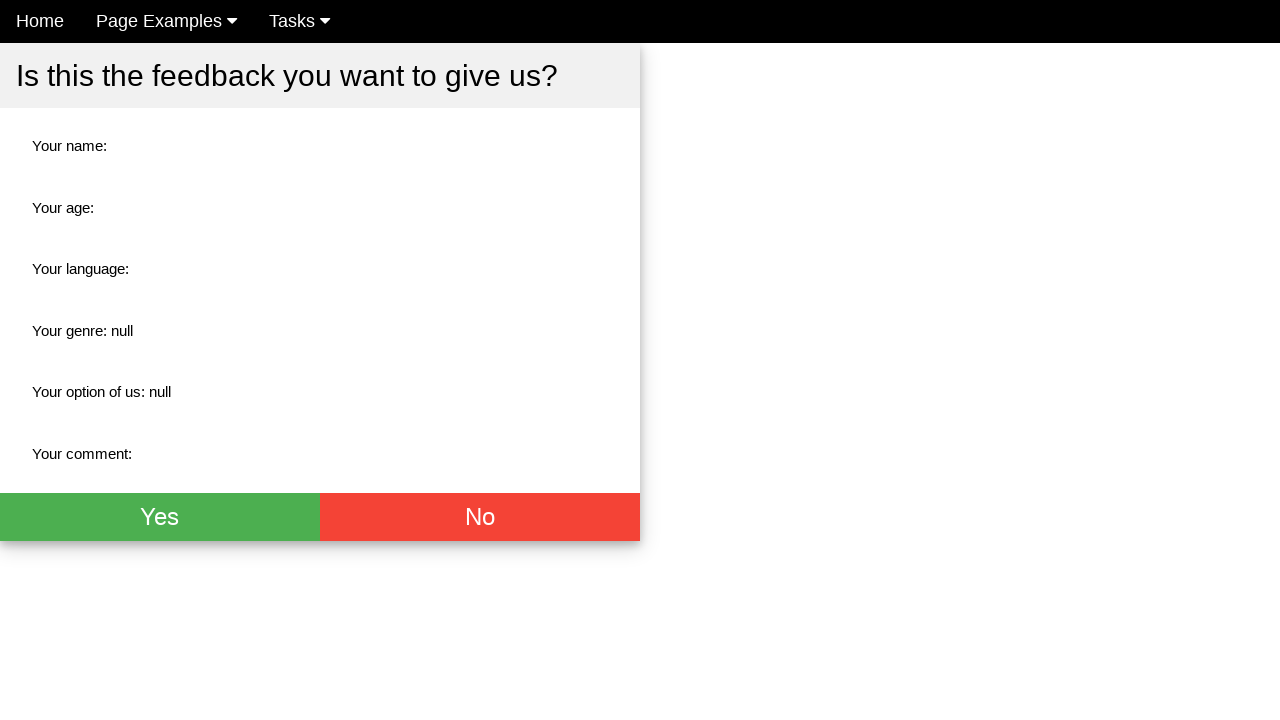

Verified span field is empty or 'null' (text: '')
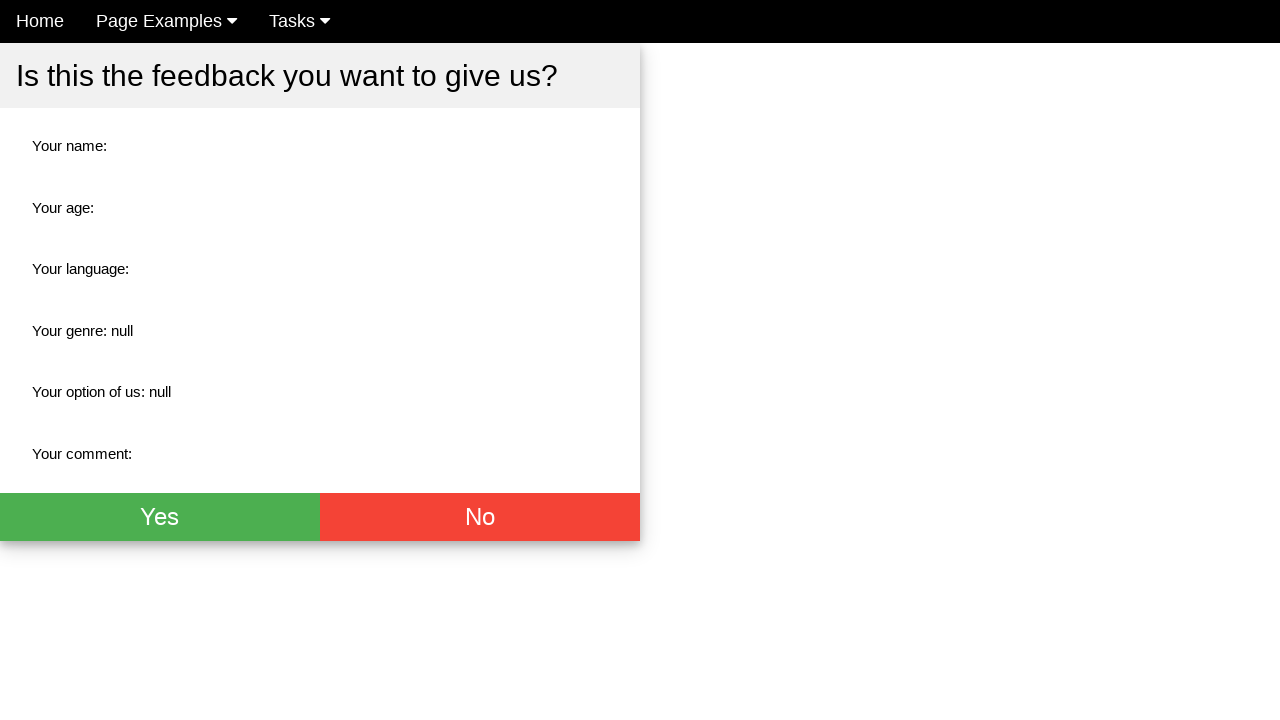

Verified span field is empty or 'null' (text: '')
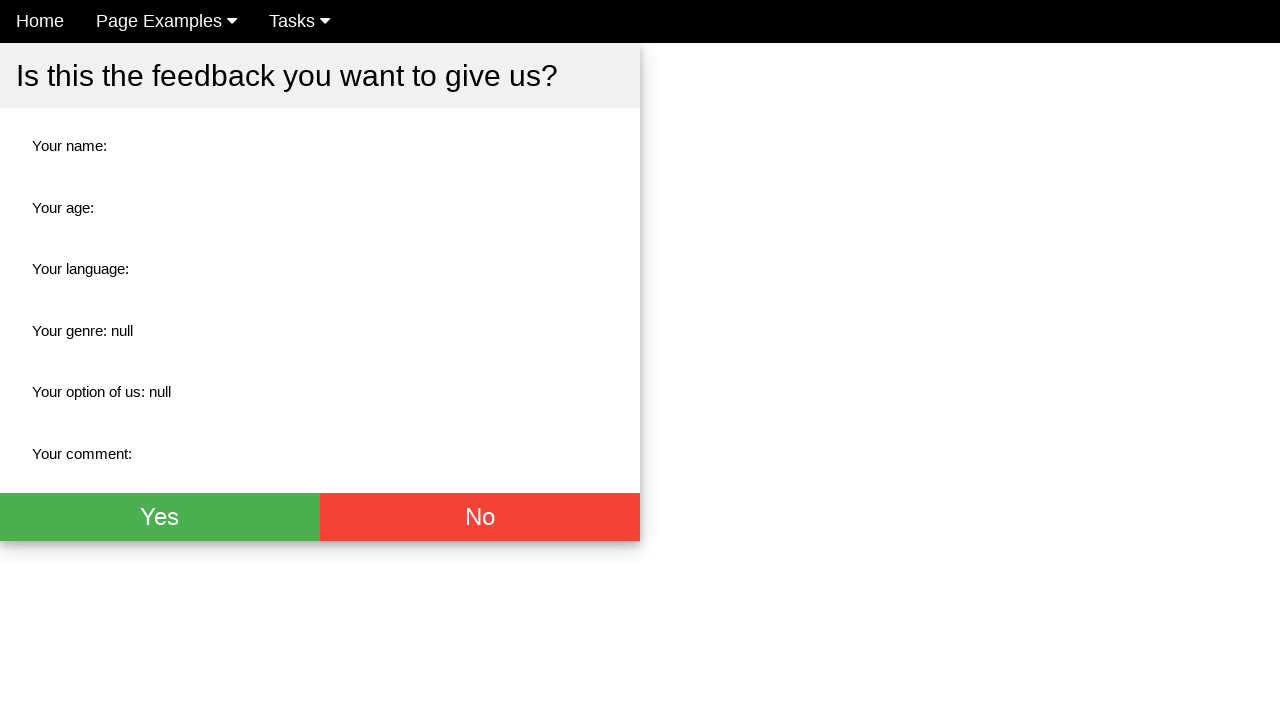

Verified span field is empty or 'null' (text: 'null')
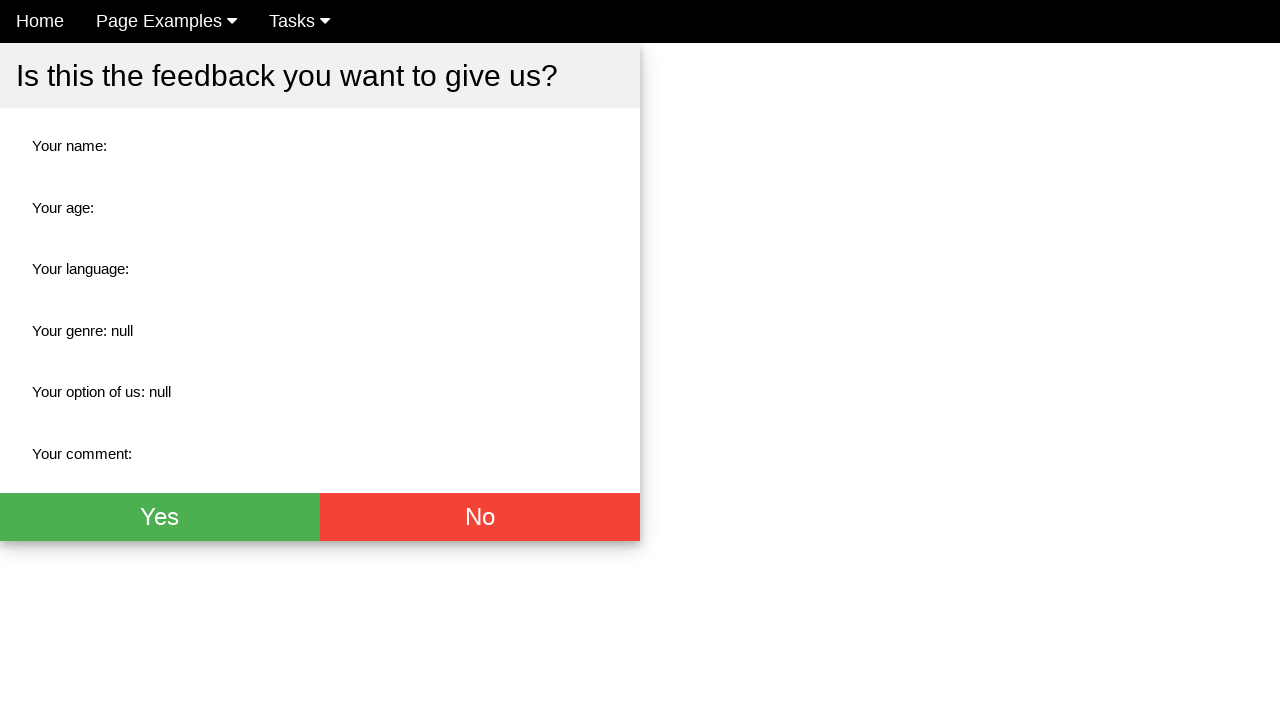

Verified span field is empty or 'null' (text: 'null')
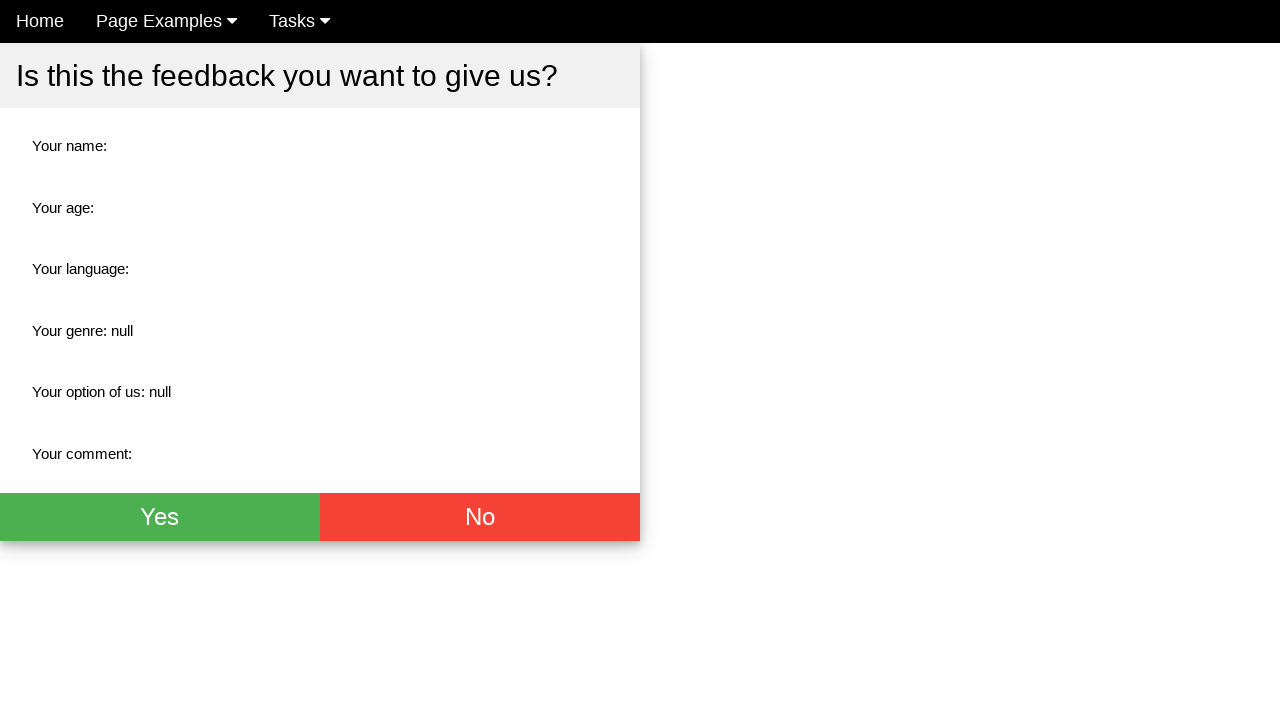

Verified span field is empty or 'null' (text: '')
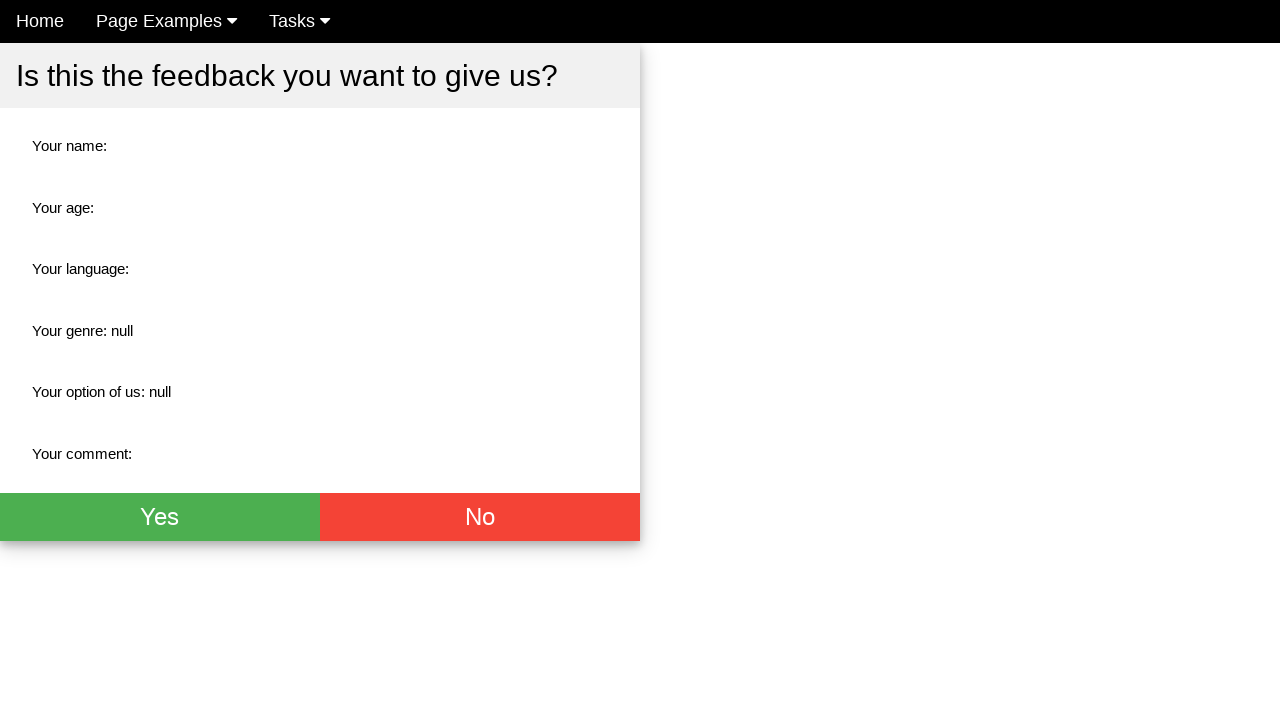

Located green (Yes) button element
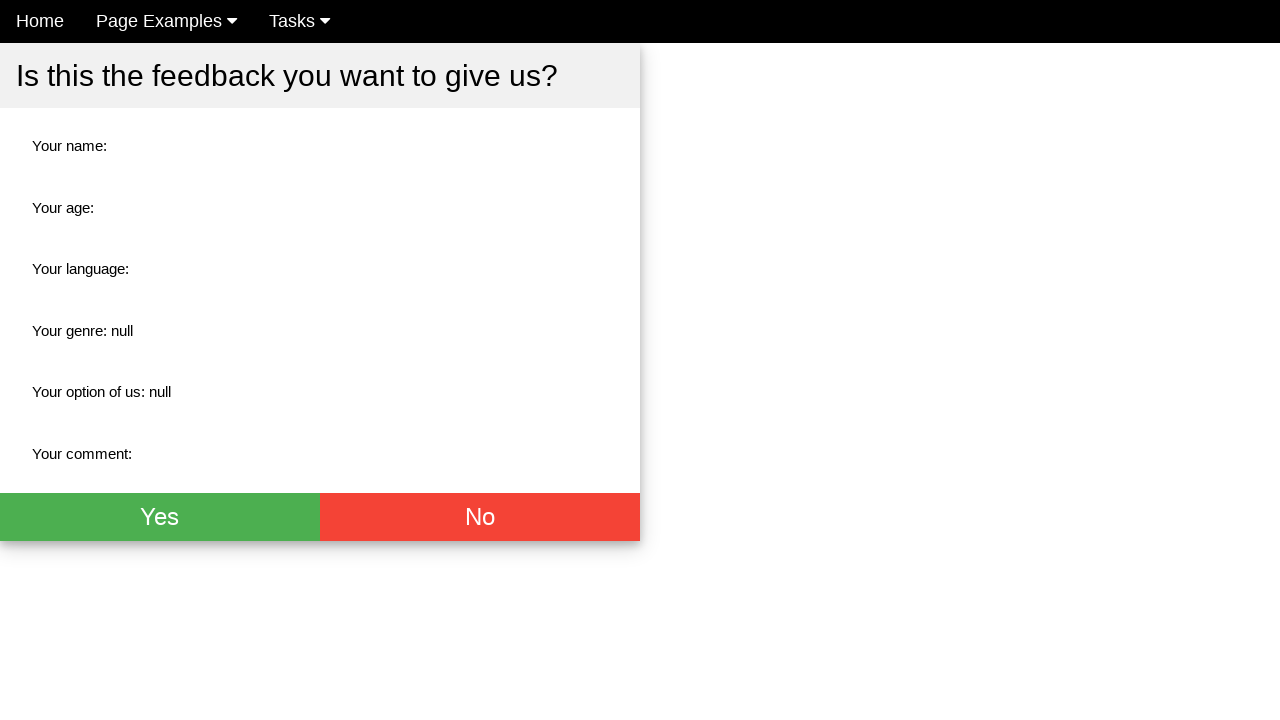

Verified green button background color is rgb(76, 175, 80)
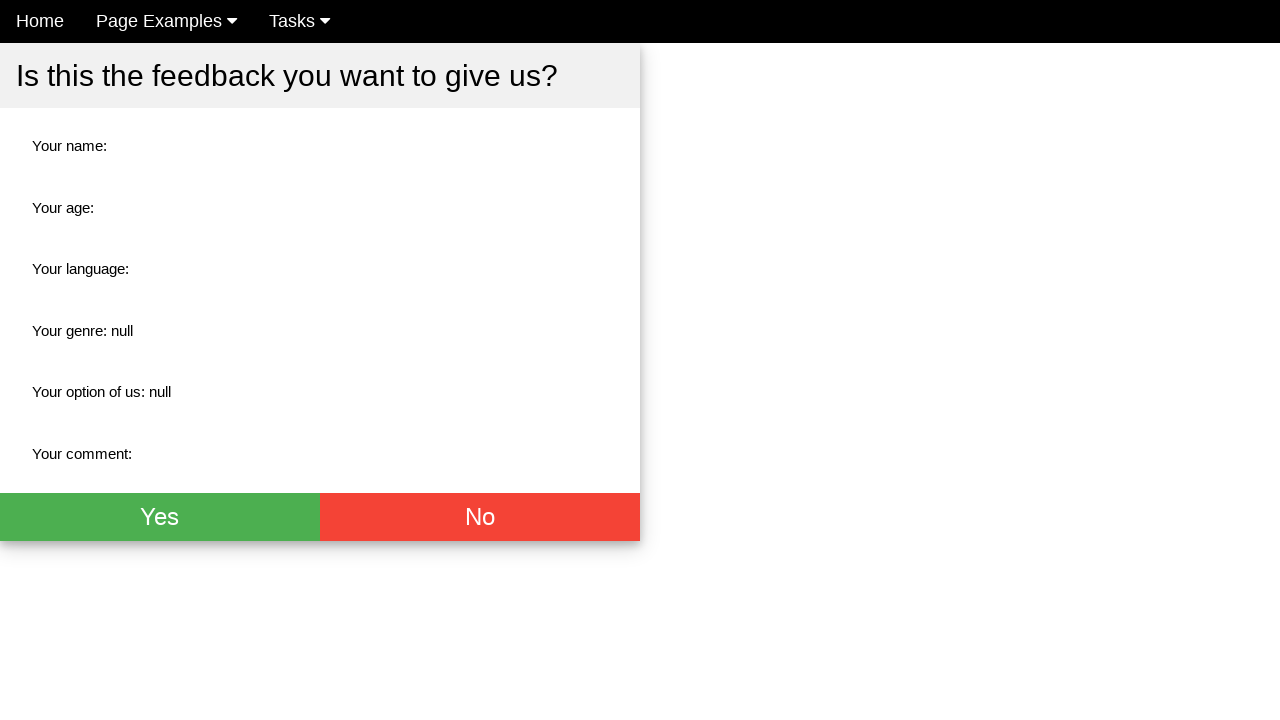

Verified green button text color is rgb(255, 255, 255)
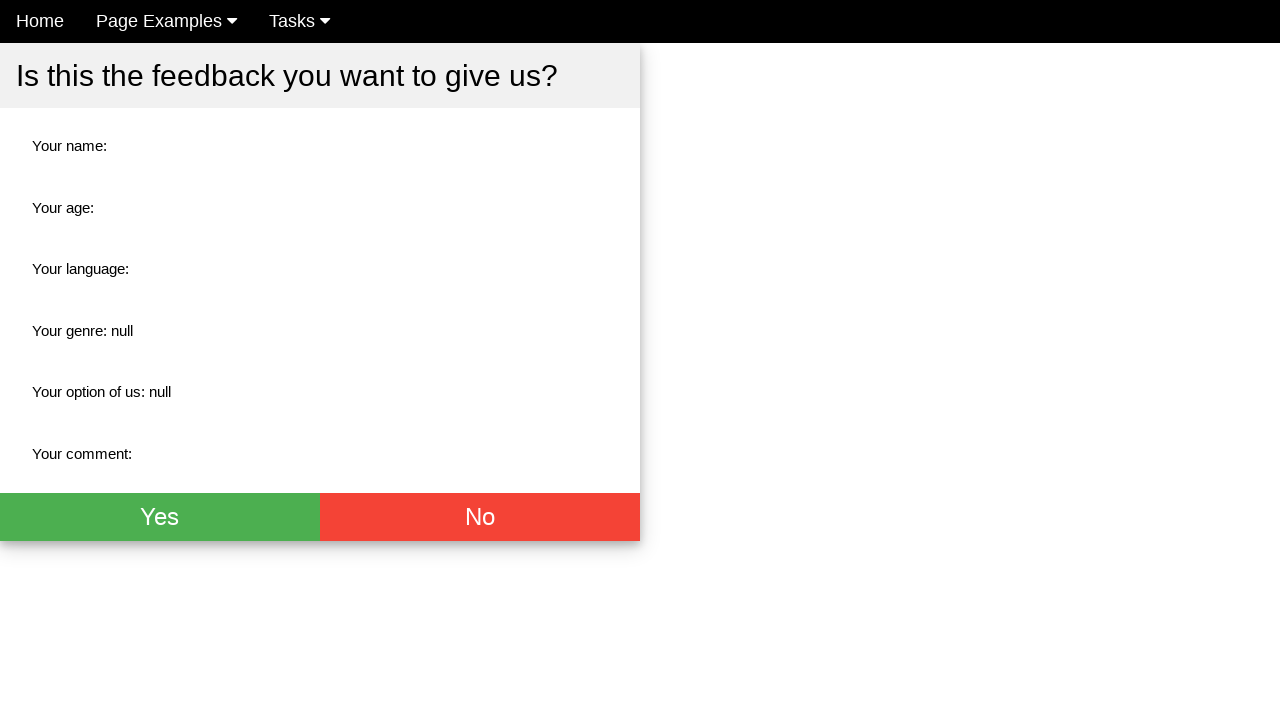

Located red (No) button element
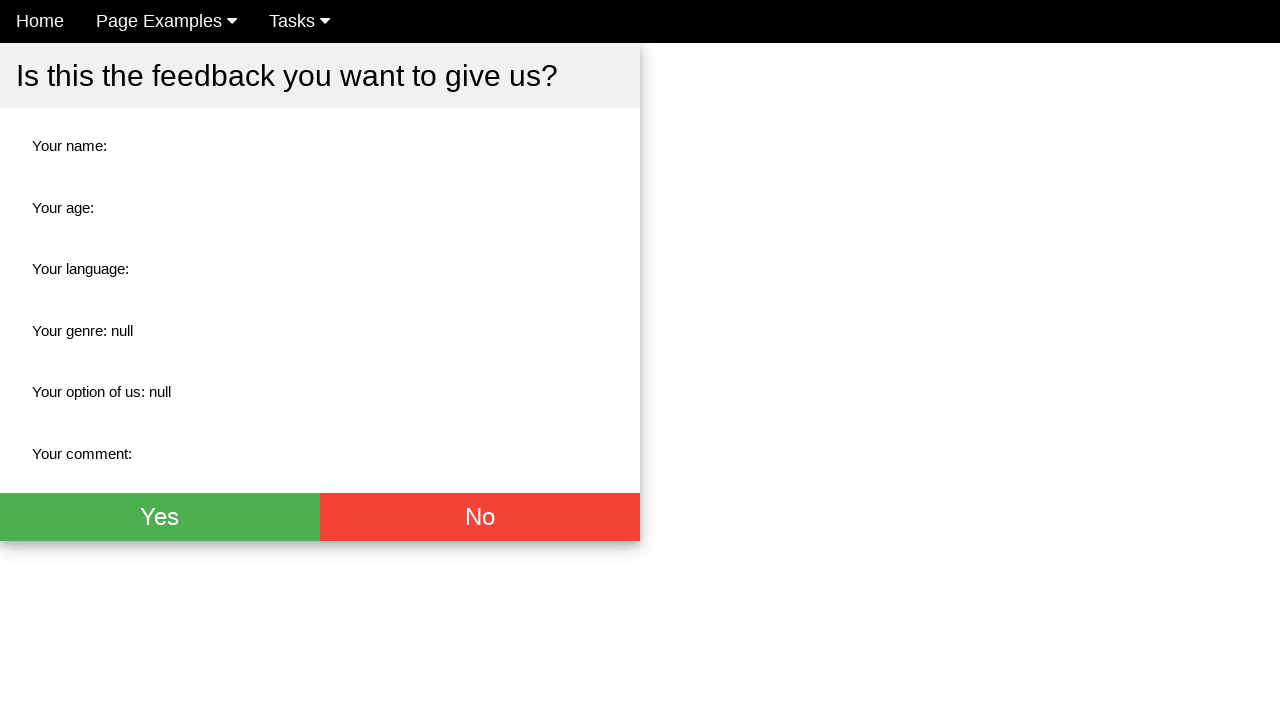

Verified red button background color is rgb(244, 67, 54)
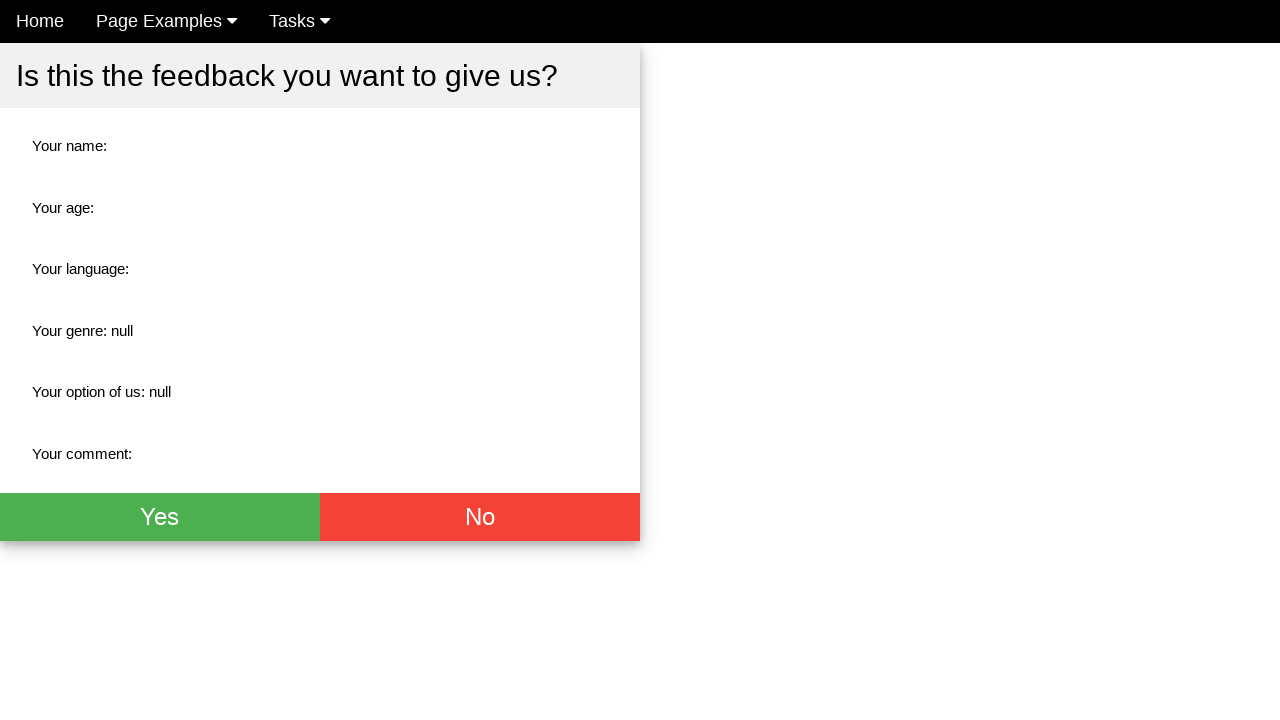

Verified red button text color is rgb(255, 255, 255)
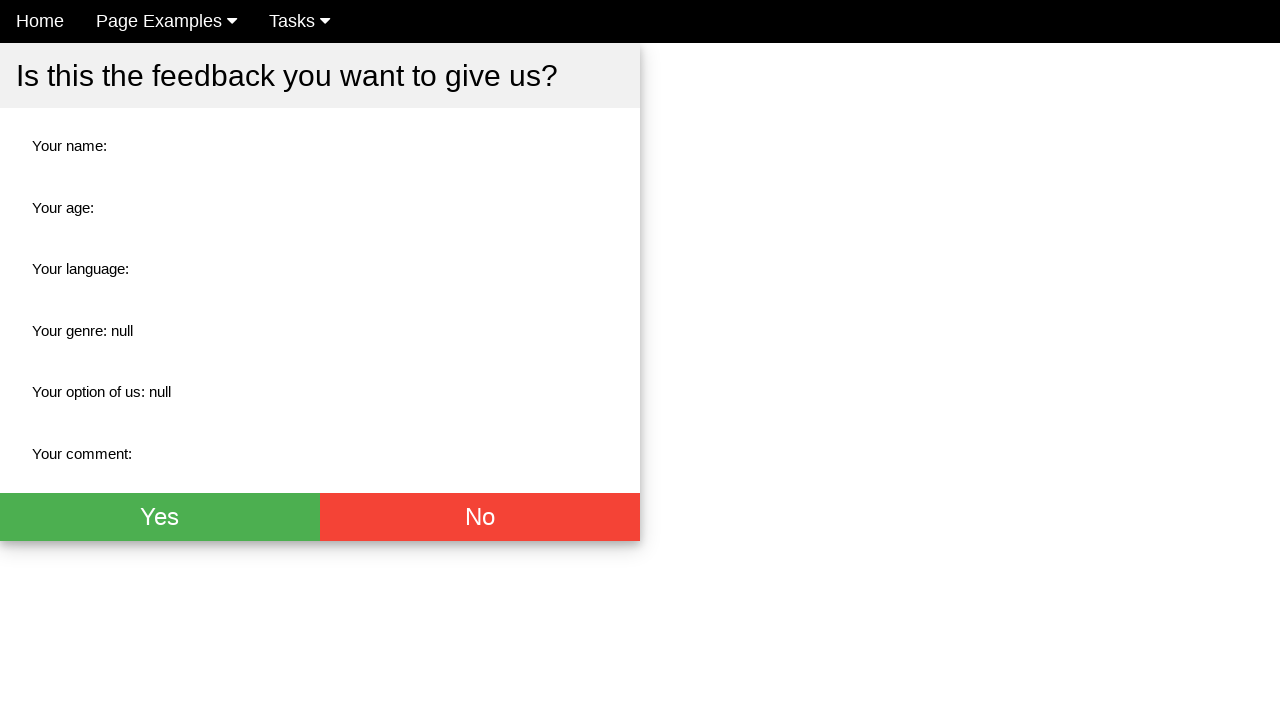

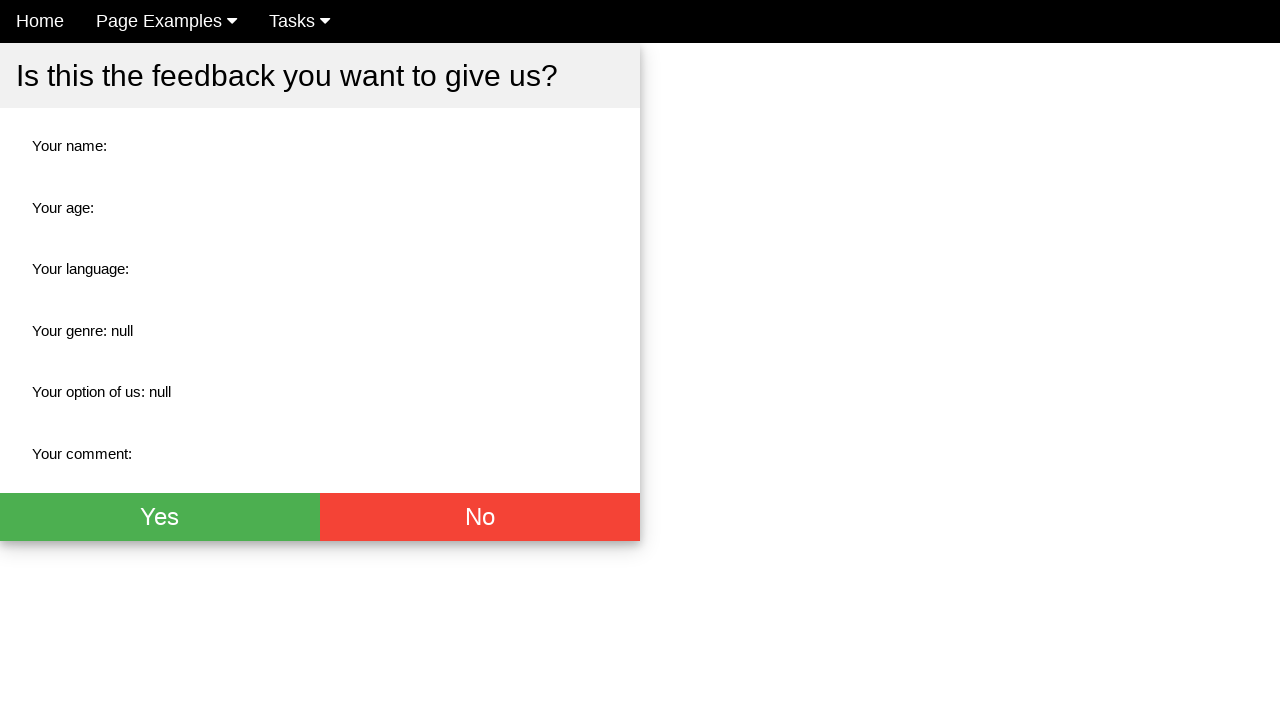